Tests hovering over an image element to reveal hidden content

Starting URL: https://the-internet.herokuapp.com/hovers

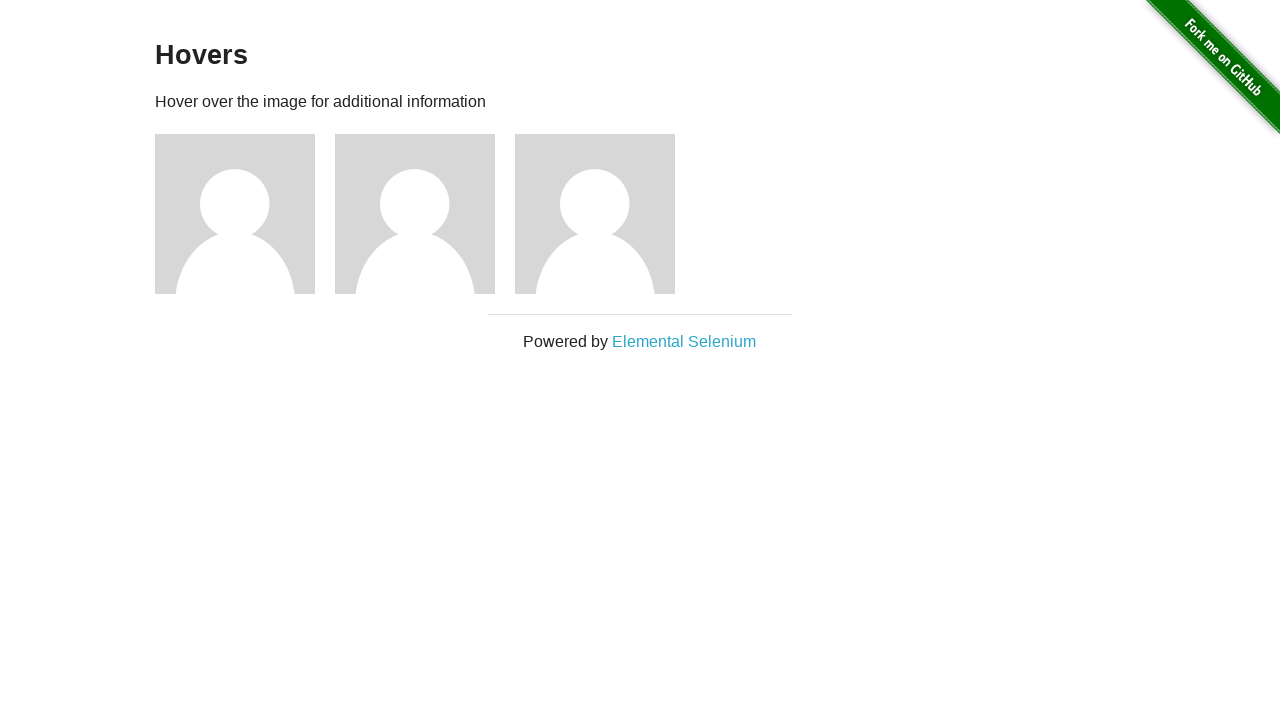

Navigated to hovers page
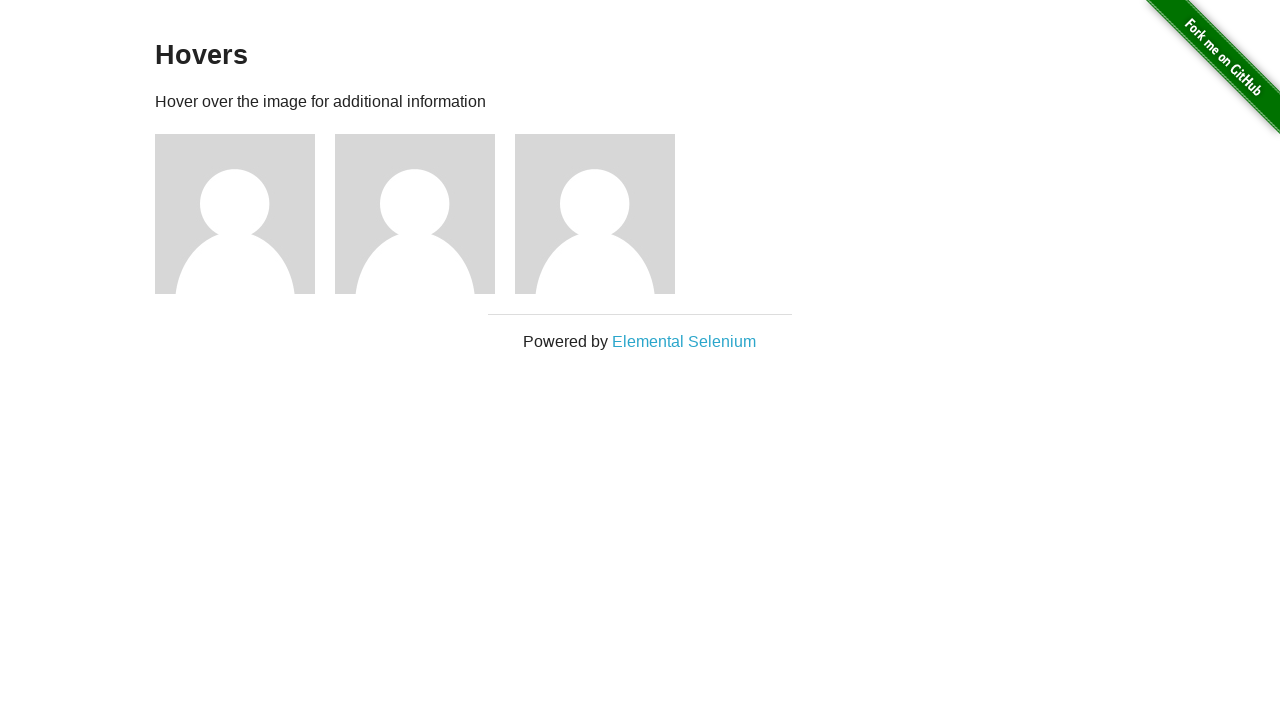

Hovered over the second image element at (235, 214) on (//img)[2]
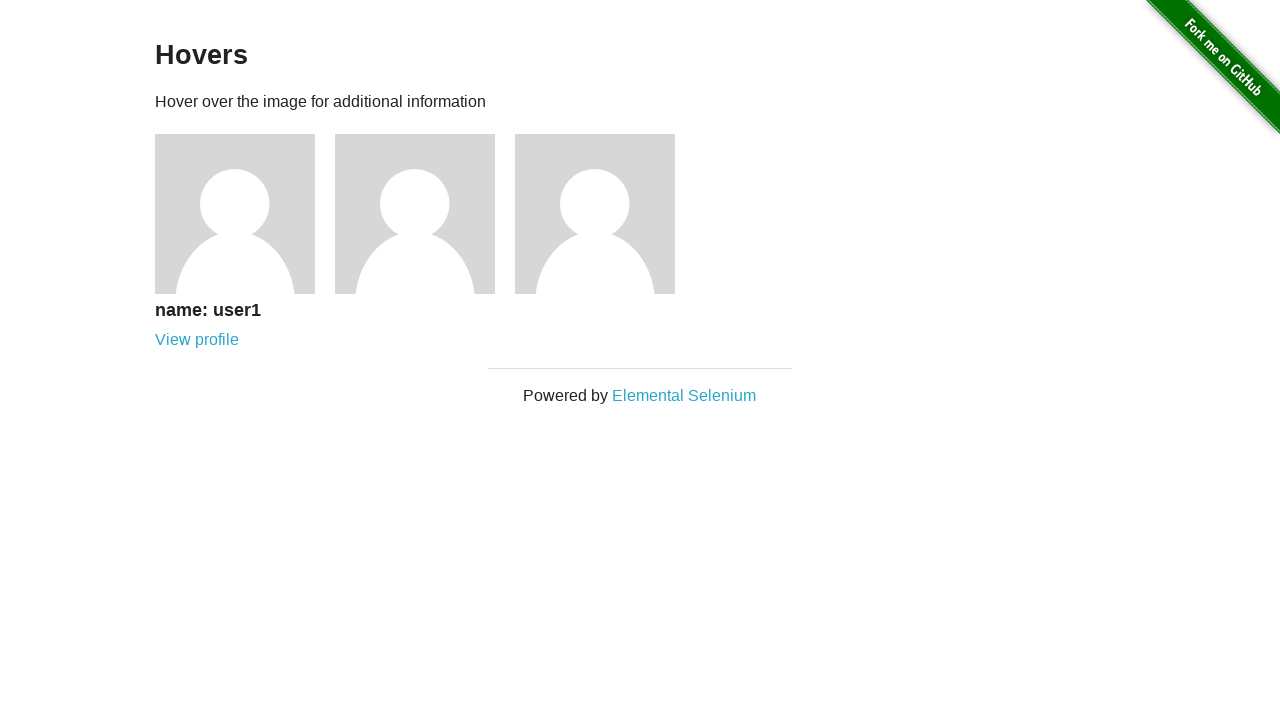

Profile link became visible after hover
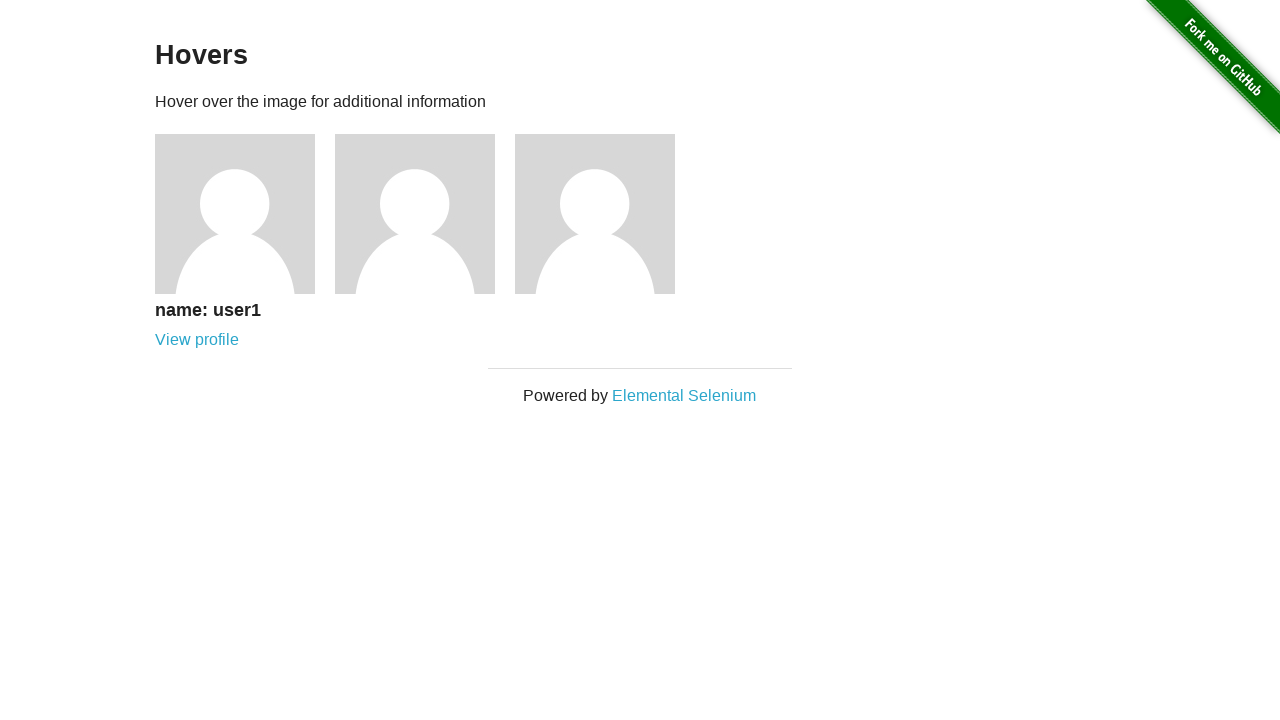

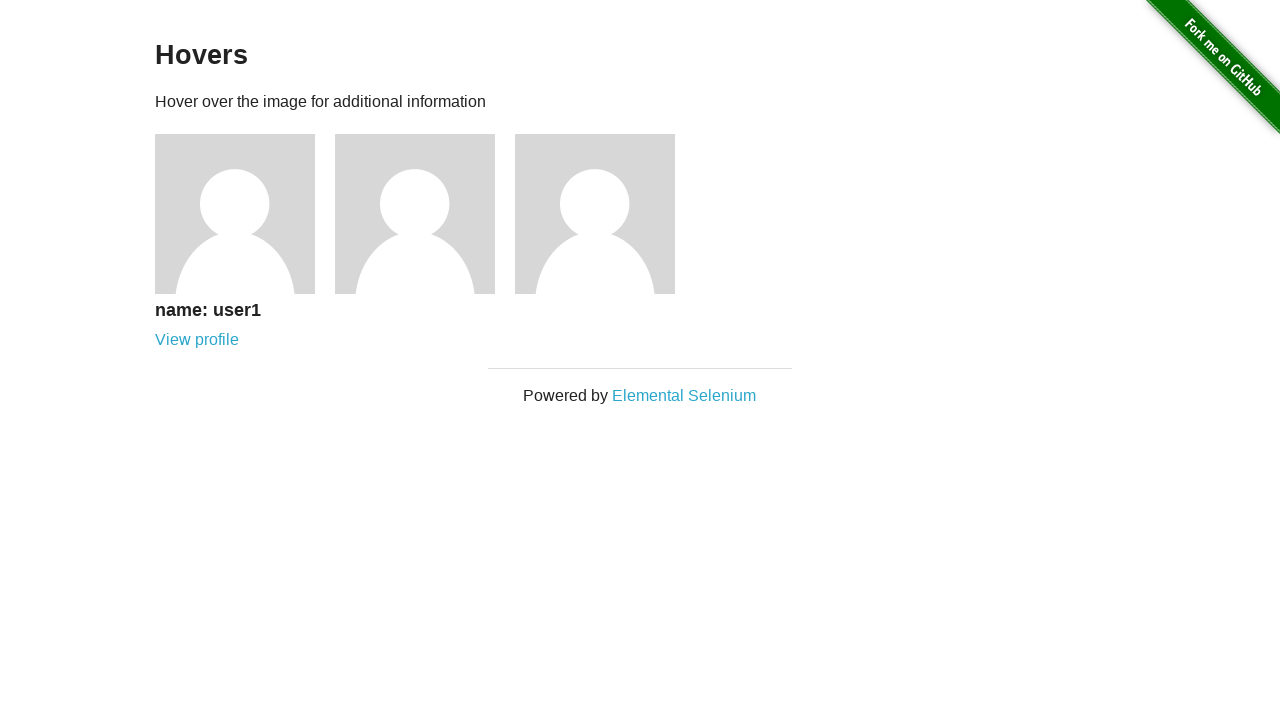